Tests scrolling to form elements and filling in name and date fields on a scroll practice page

Starting URL: https://formy-project.herokuapp.com/scroll

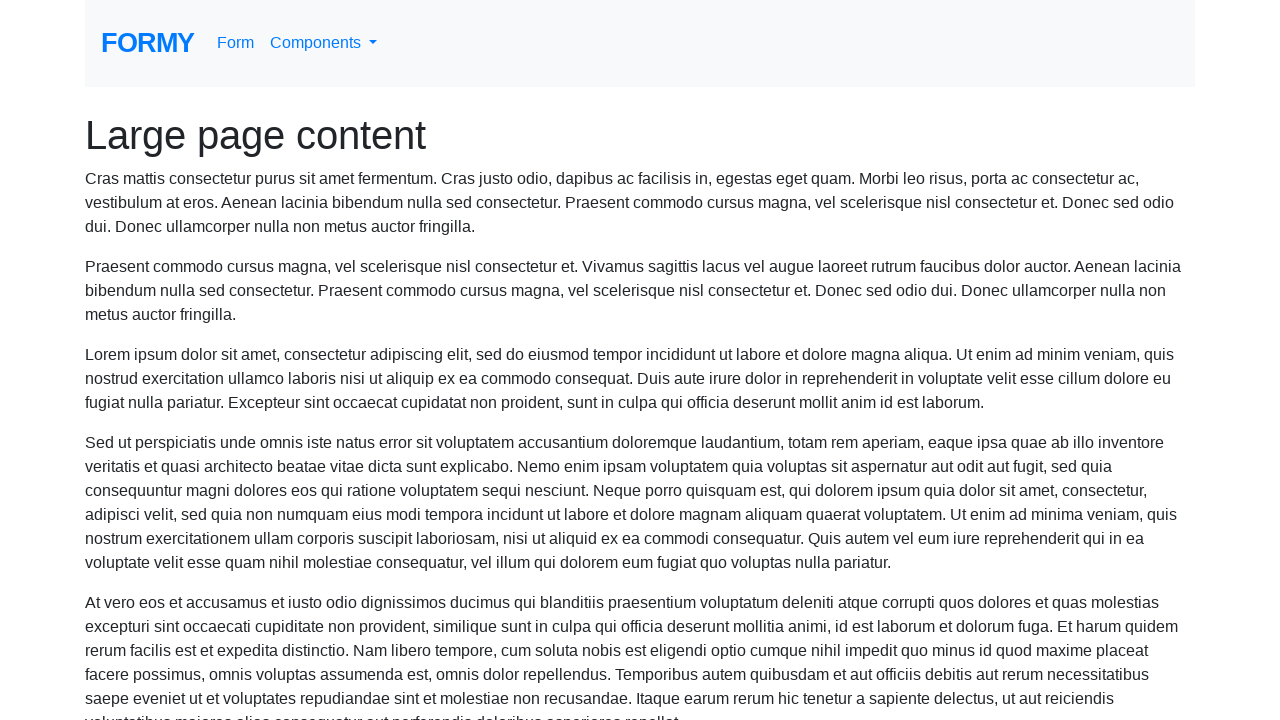

Located the name field element
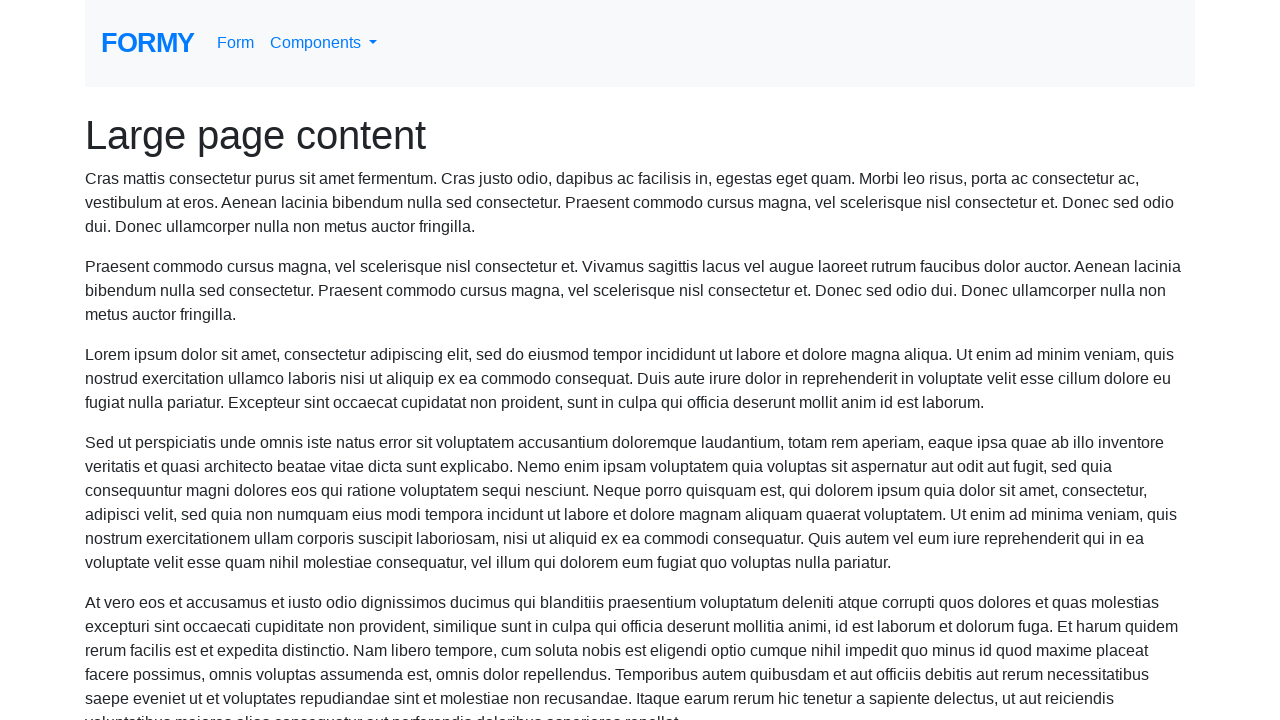

Scrolled to name field
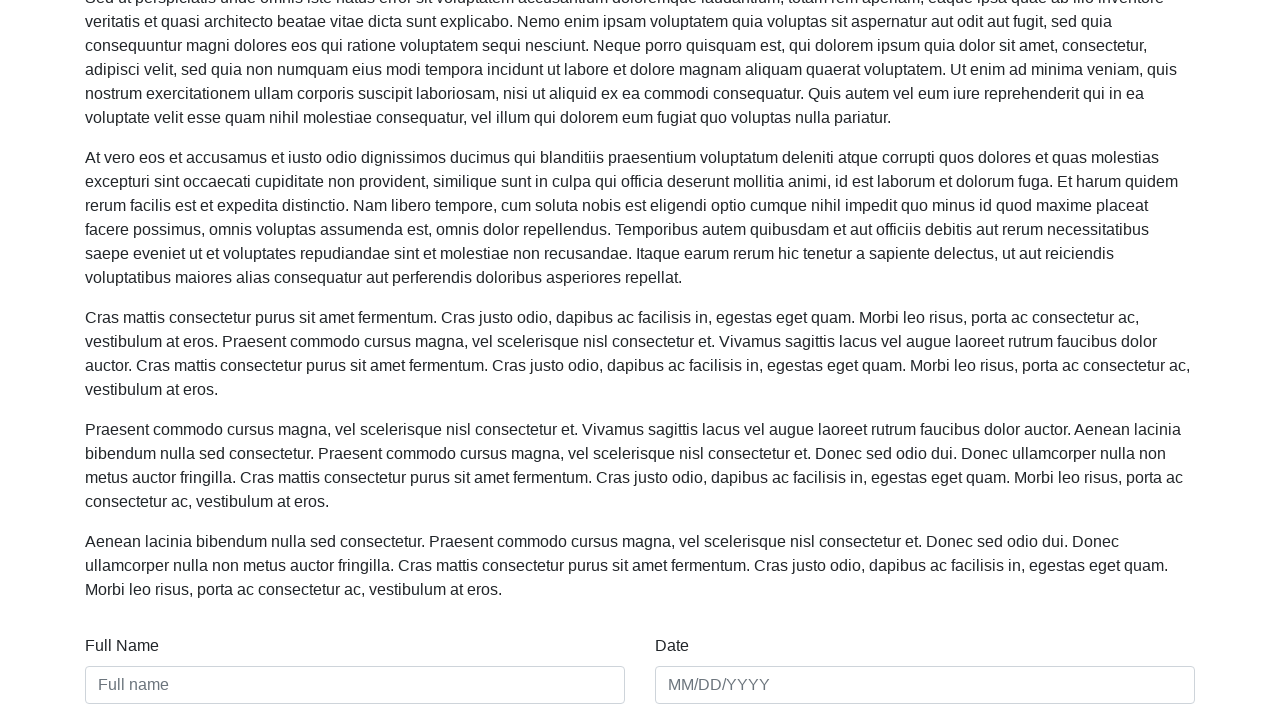

Filled name field with 'Michael' on #name
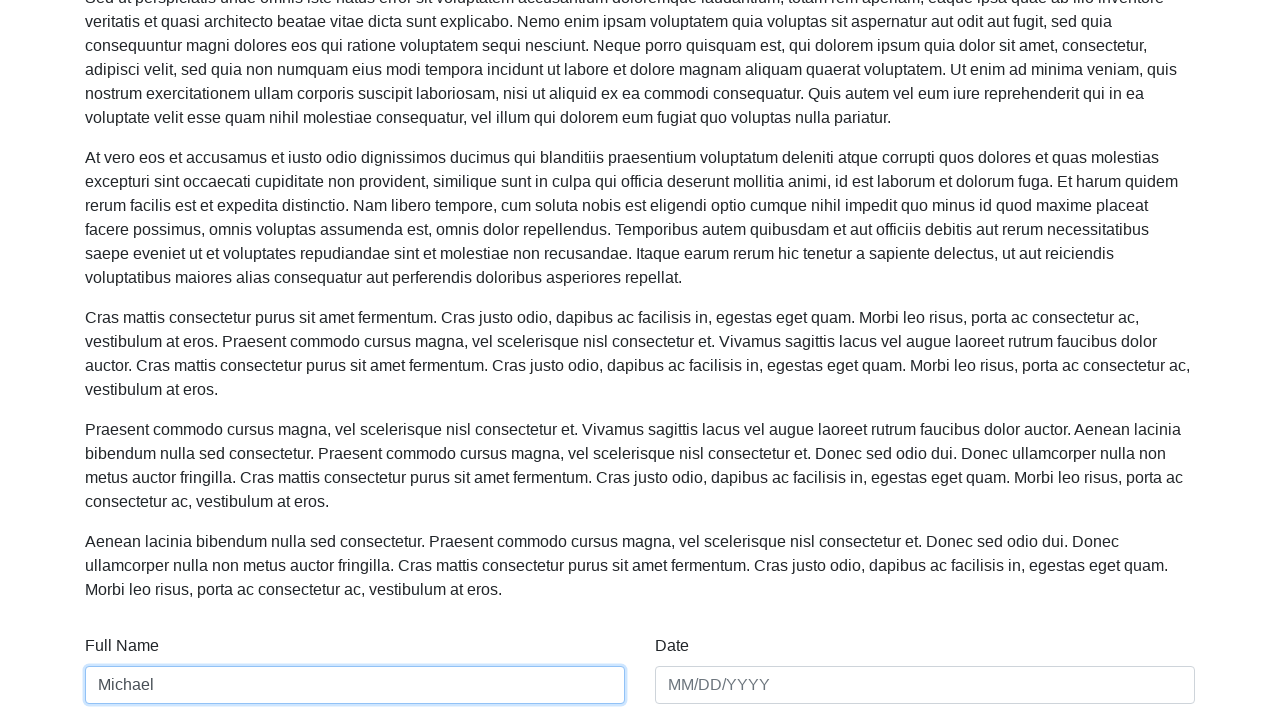

Filled date field with '01/01/2020' on #date
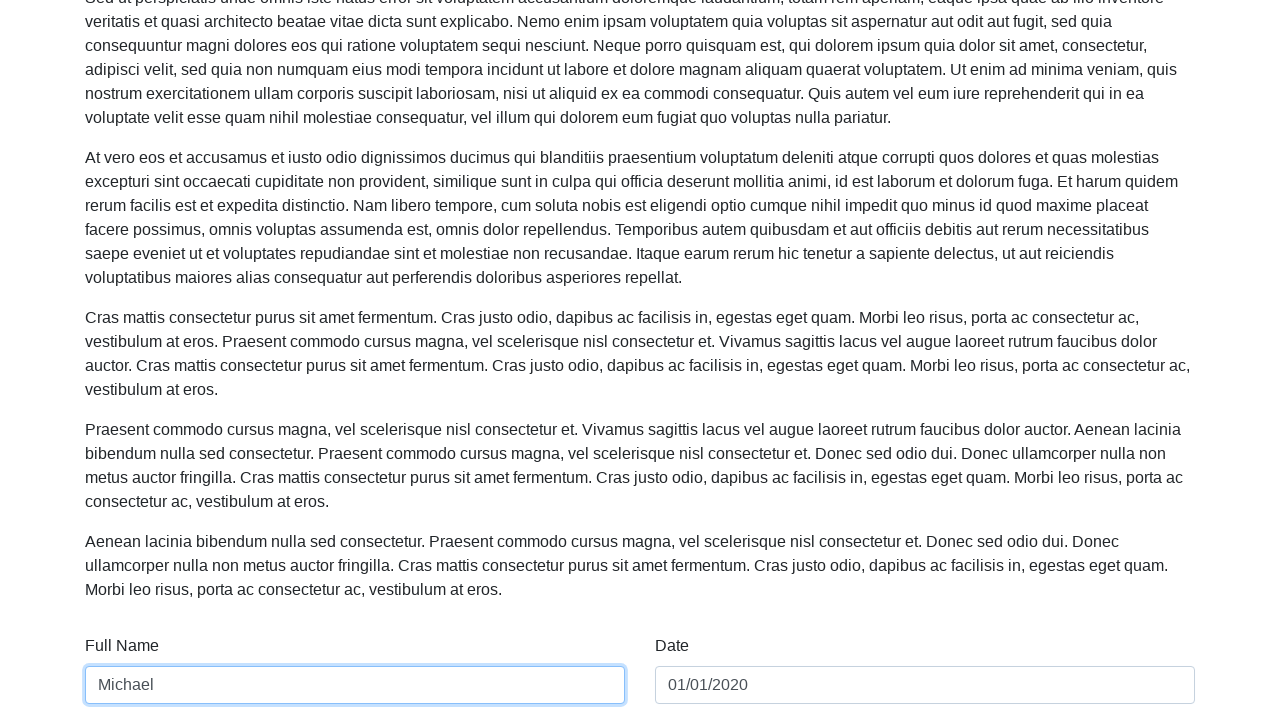

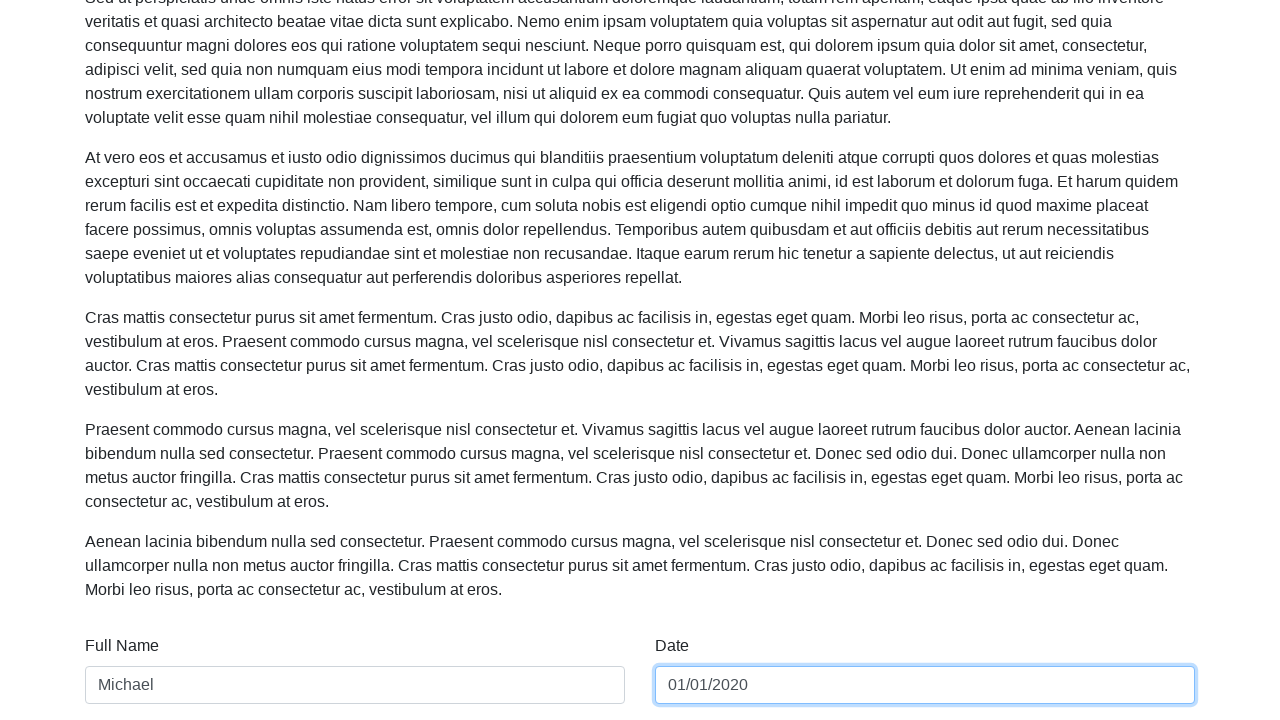